Tests percentage calculator by calculating what percentage 20 is of 100 using the second percentage form

Starting URL: http://www.calculator.net

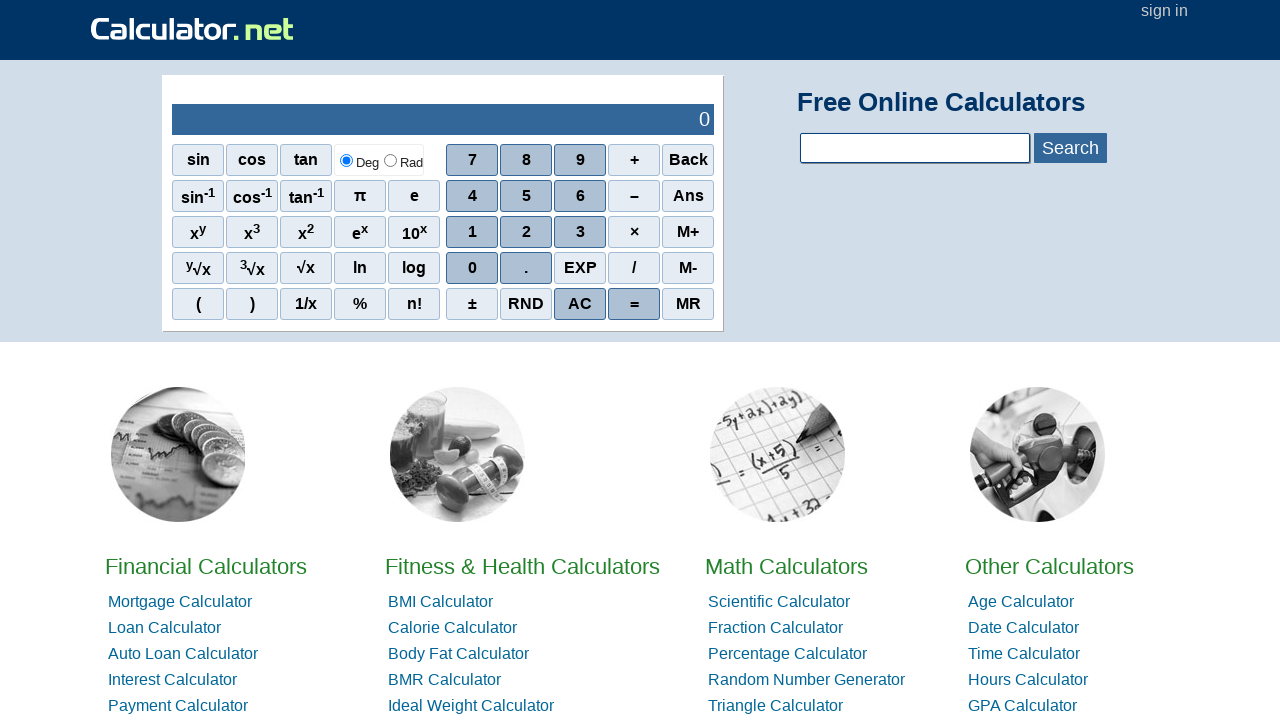

Clicked on Math calculator at (786, 566) on xpath=//*[@id='homelistwrap']/div[3]/div[2]/a
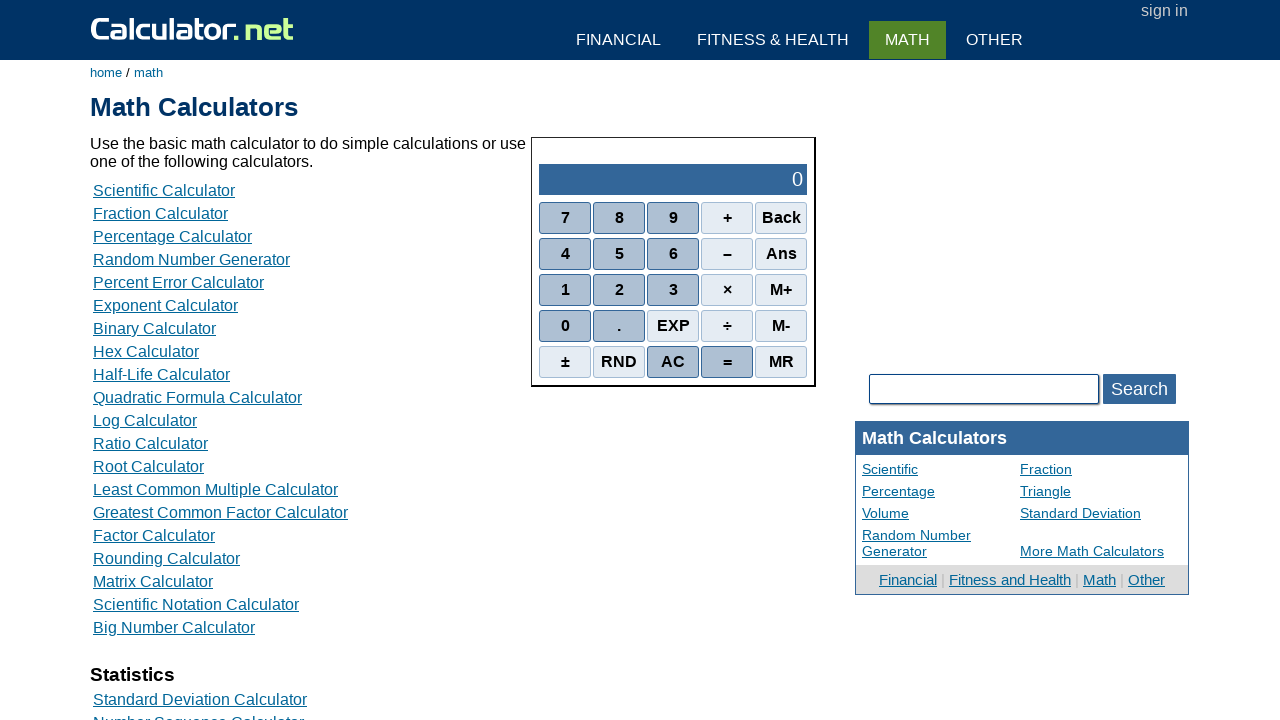

Clicked on Percentage calculator at (172, 236) on xpath=//*[@id='content']/table[2]/tbody/tr/td/div[3]/a
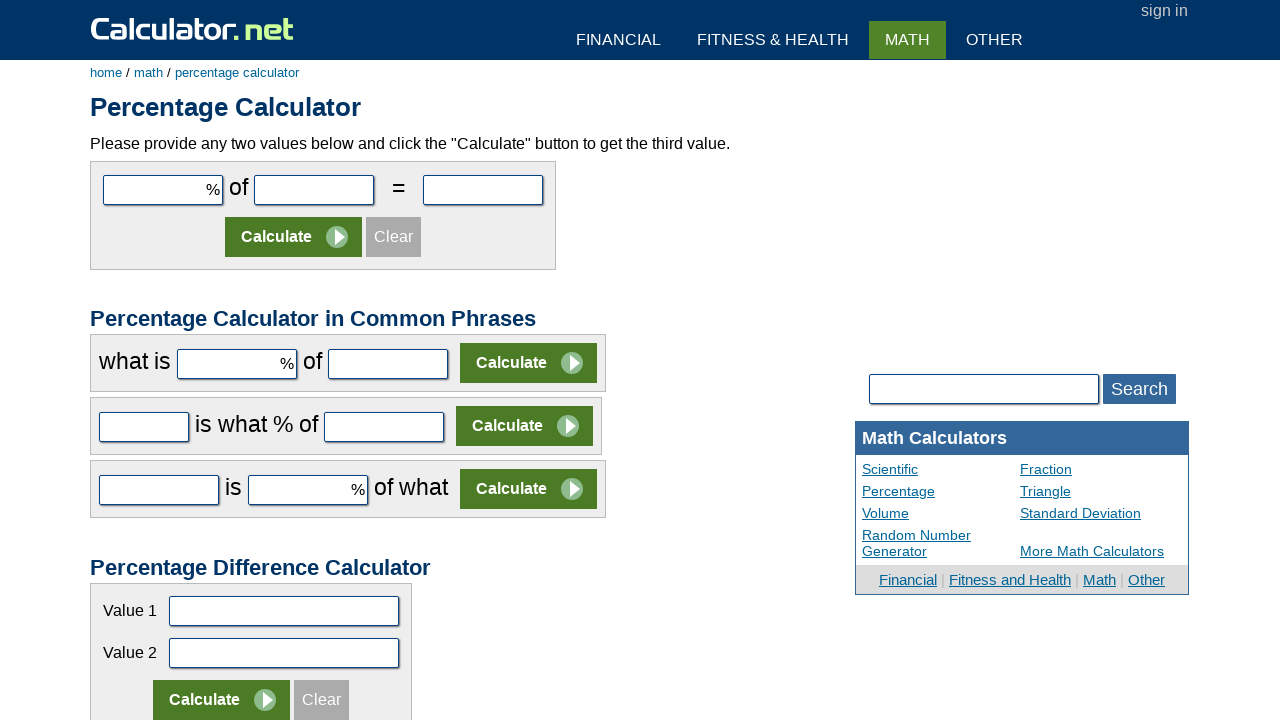

Entered 20 as the first value on input[name='c21par1']
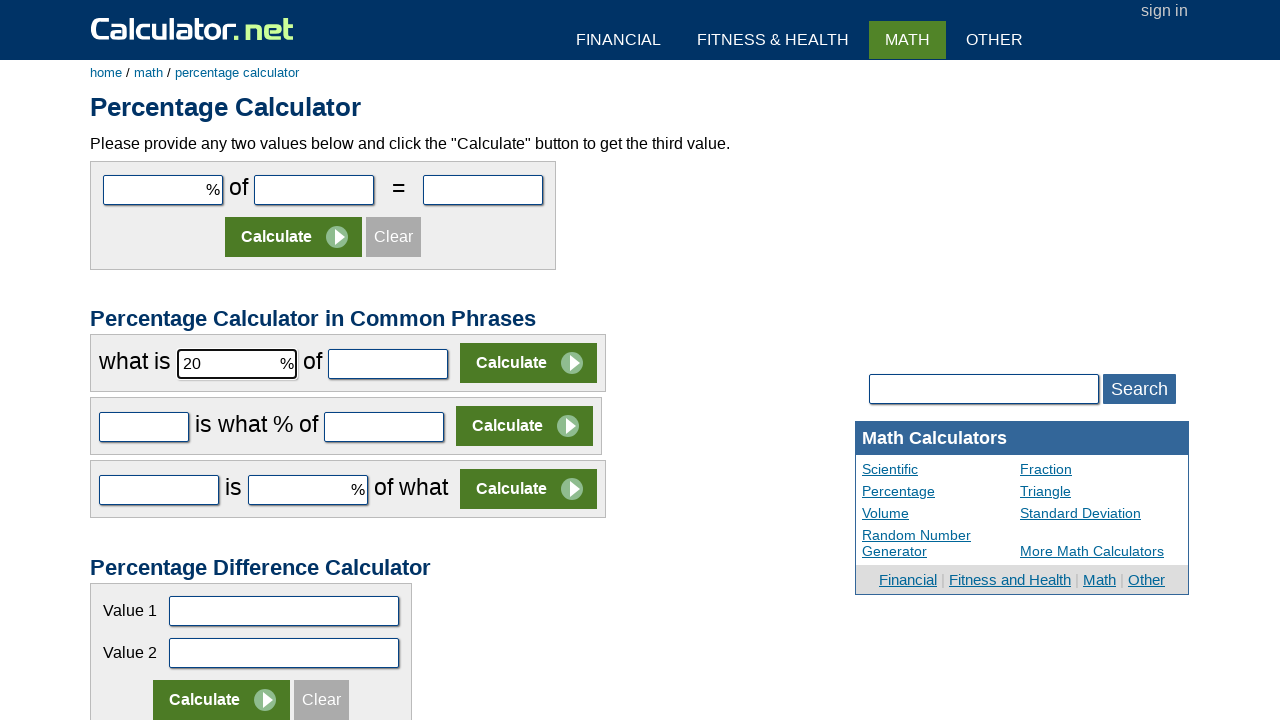

Entered 100 as the second value on input[name='c21par2']
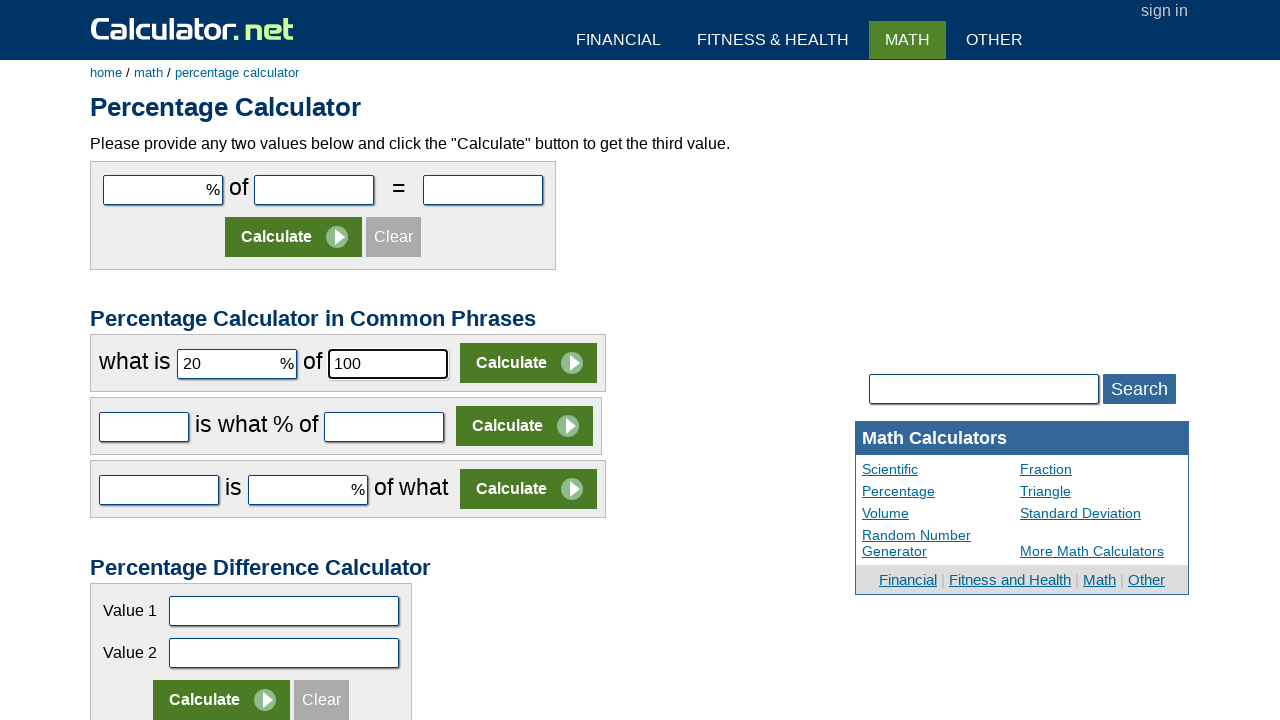

Clicked calculate button to compute percentage at (528, 363) on xpath=//*[@id='content']/form[2]/table/tbody/tr/td[2]/input[2]
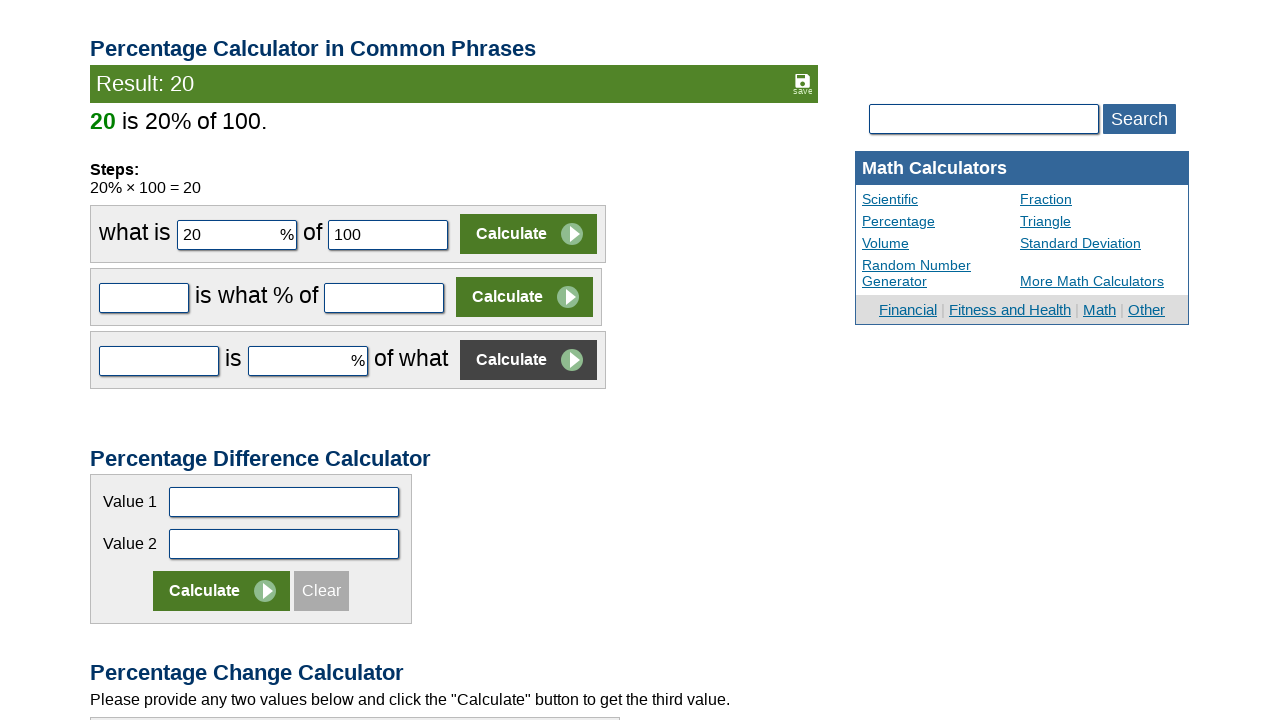

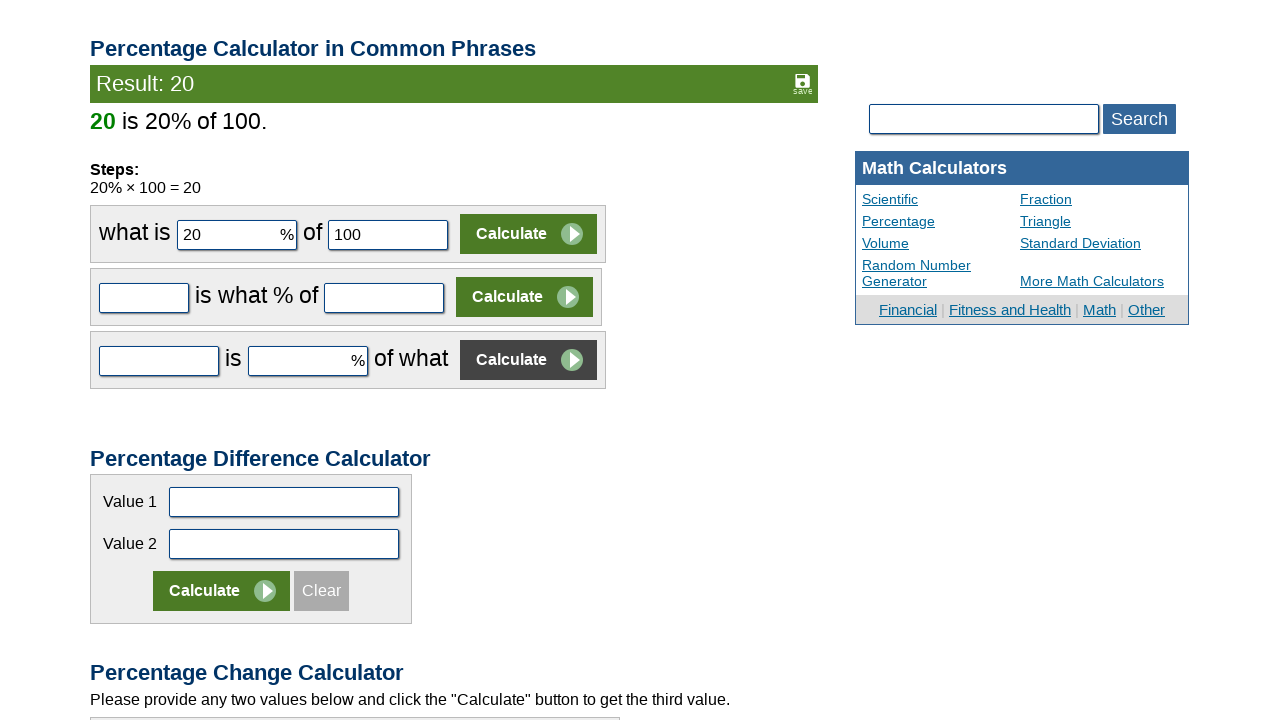